Tests tooltip functionality on a demo page by hovering over a button, text field, and links to trigger and verify tooltip displays

Starting URL: https://demoqa.com/tool-tips

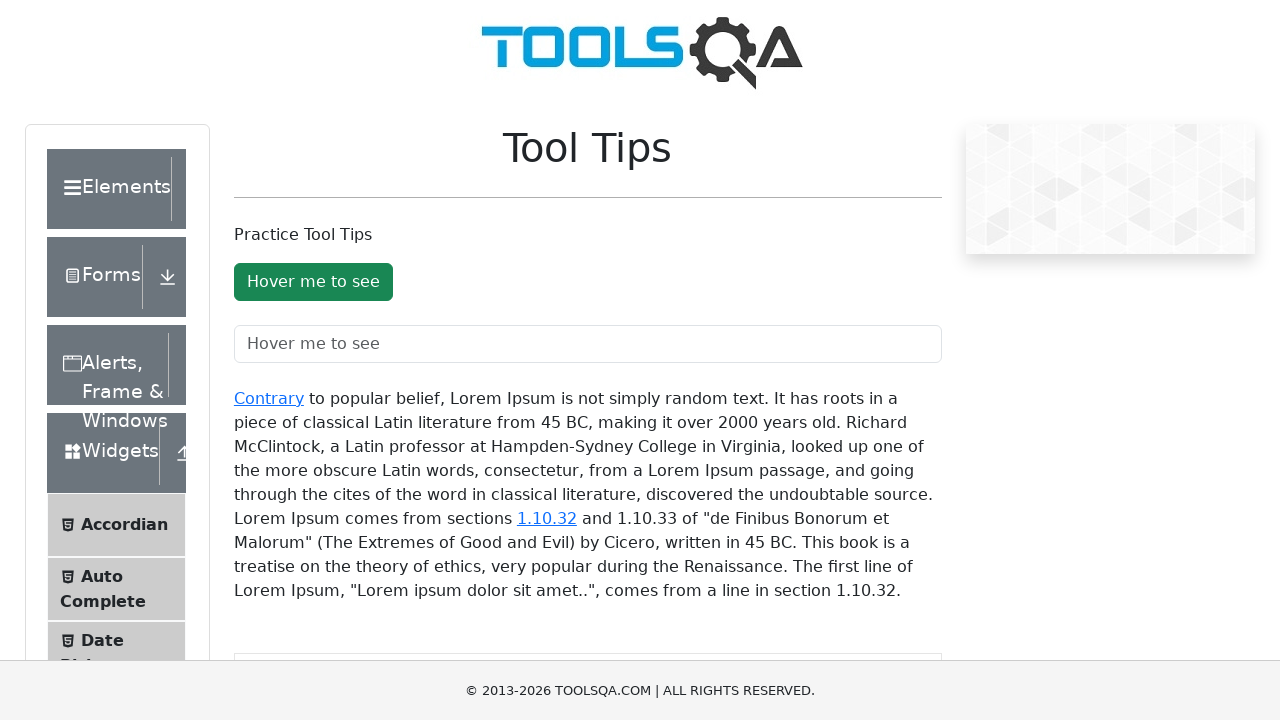

Hovered over 'Hover me to see' button to trigger tooltip at (313, 282) on xpath=//button[@id='toolTipButton']
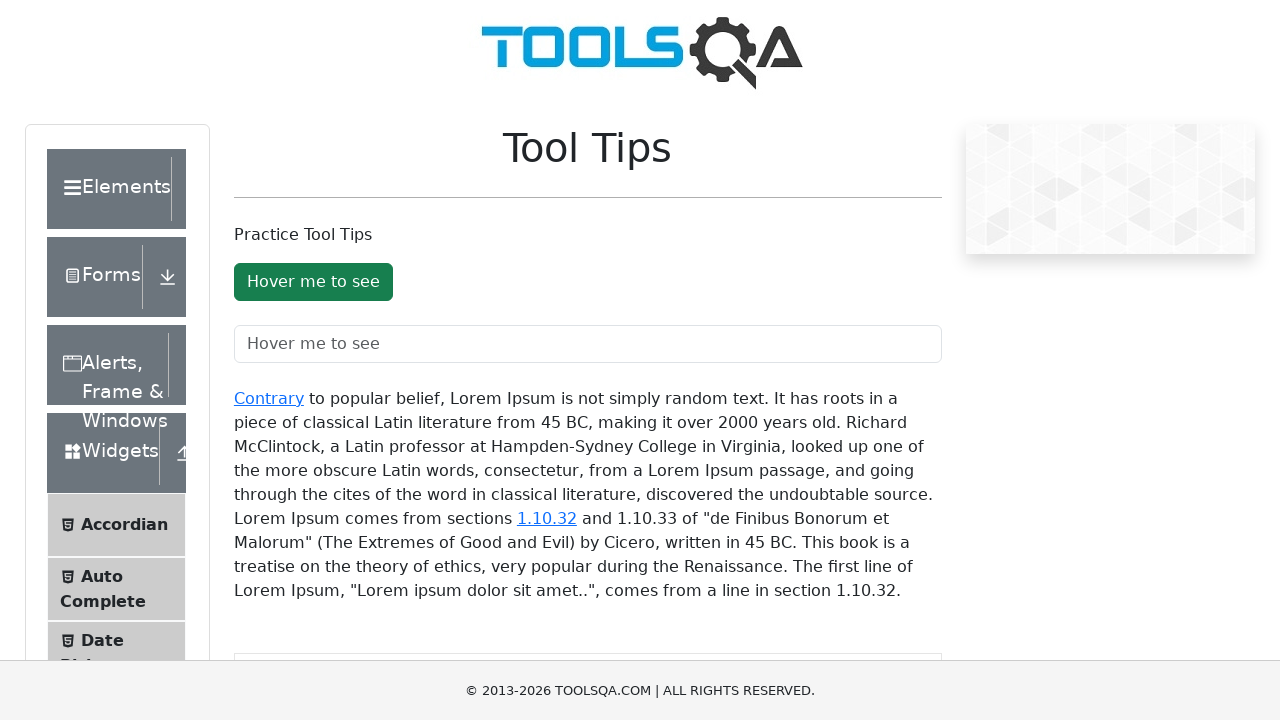

Button tooltip appeared
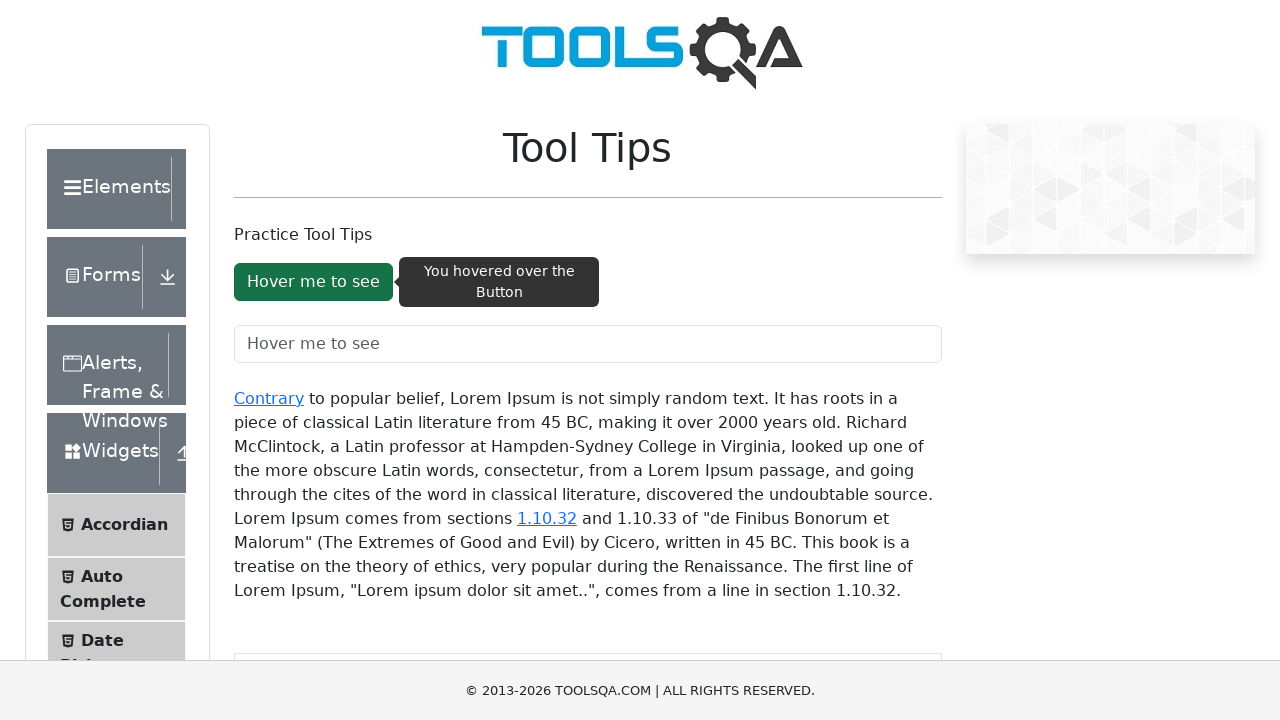

Hovered over text input field to trigger tooltip at (588, 344) on xpath=//input[@id='toolTipTextField']
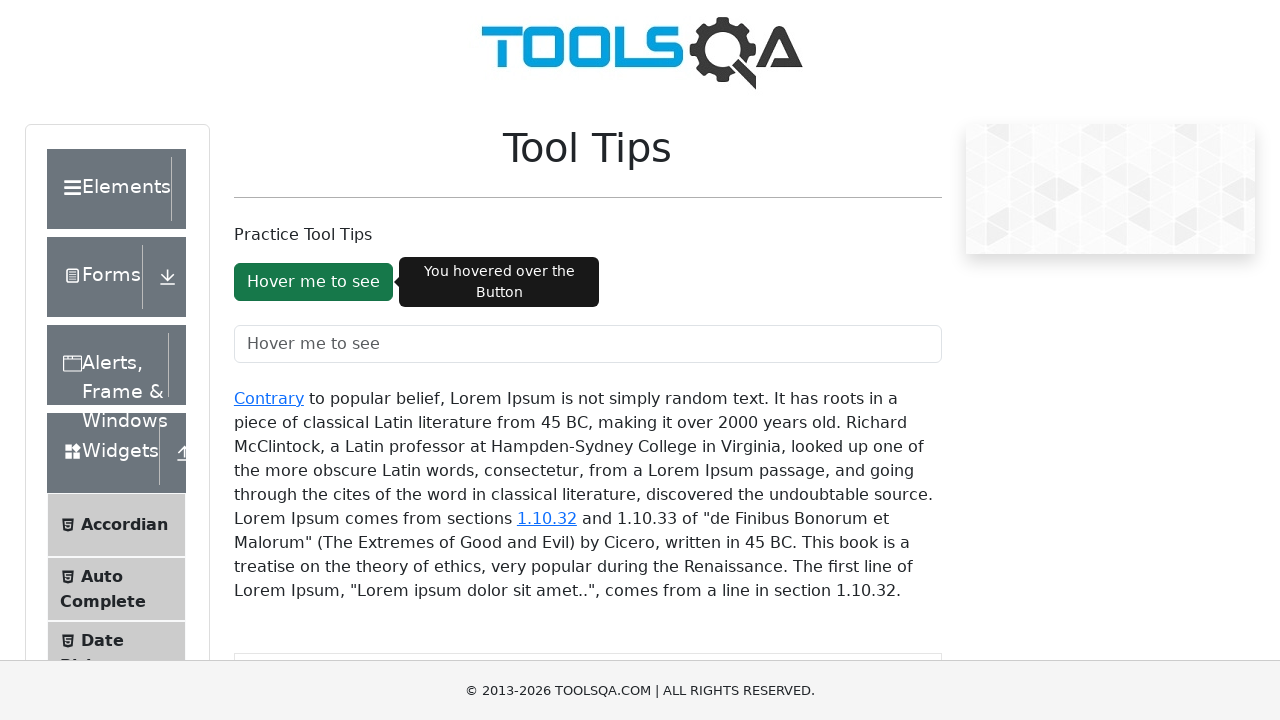

Text field tooltip appeared
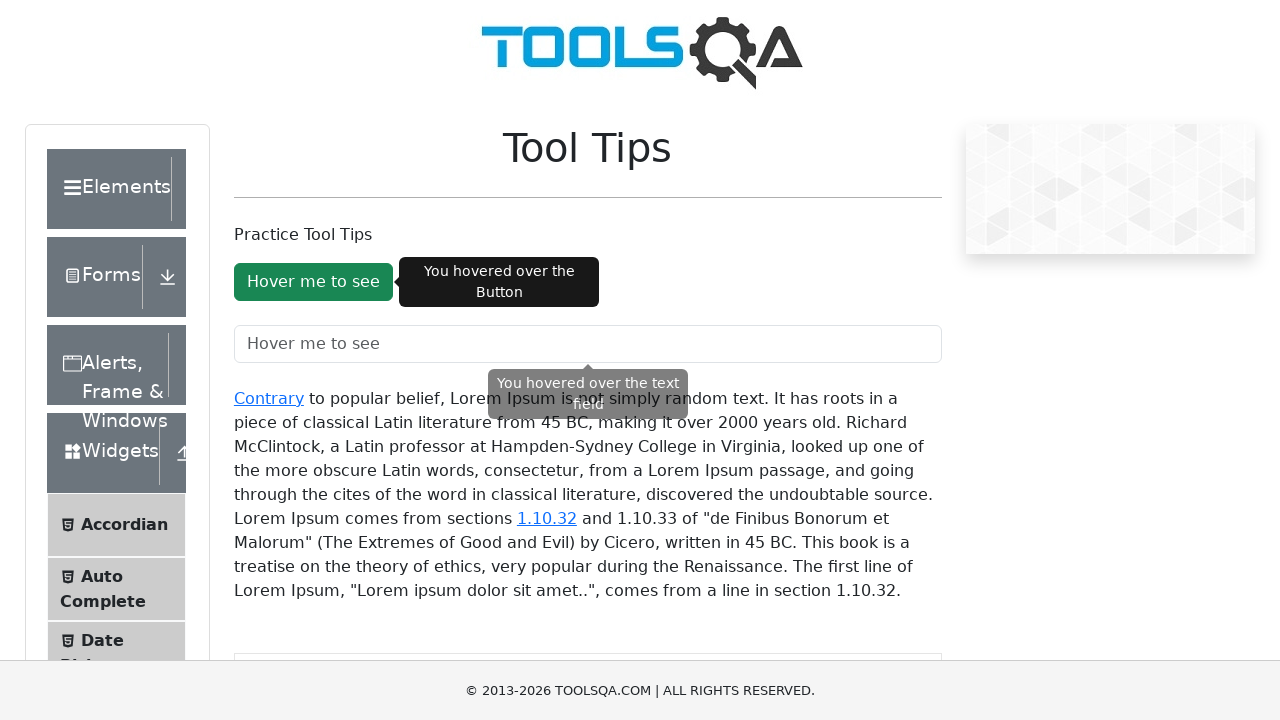

Hovered over 'Contrary' link to trigger tooltip at (269, 398) on xpath=//a[normalize-space()='Contrary']
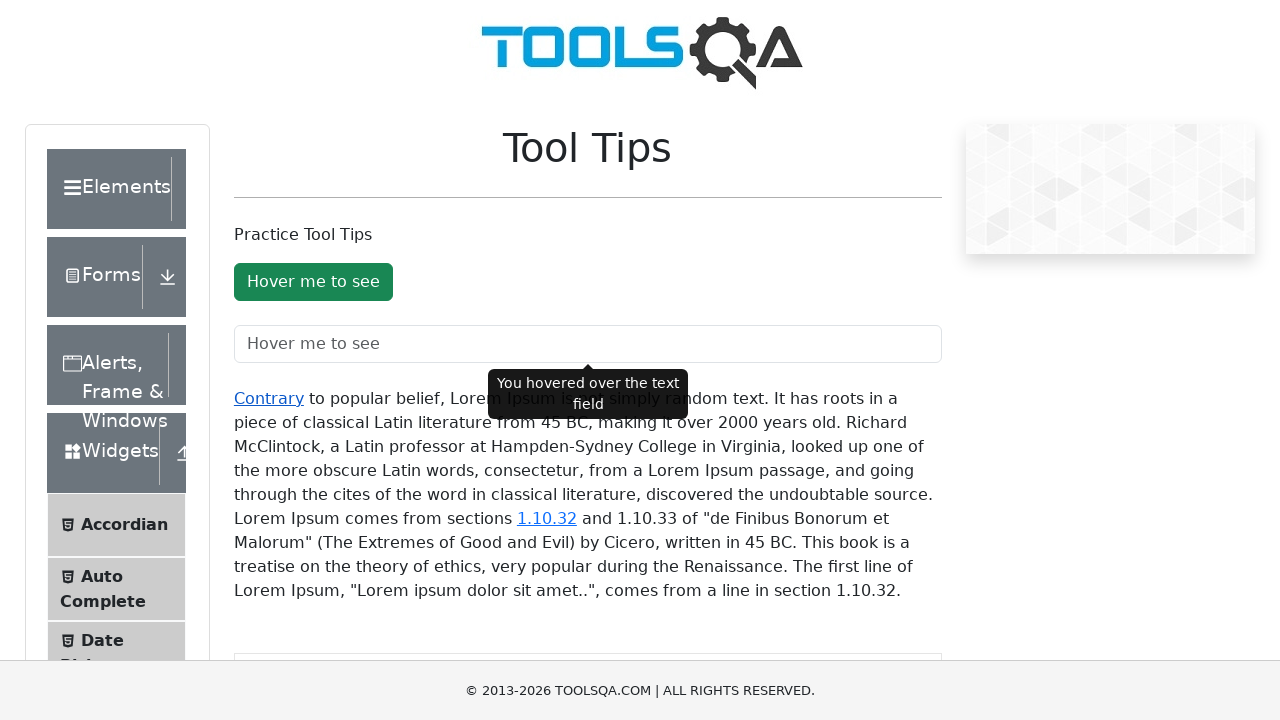

'Contrary' link tooltip appeared
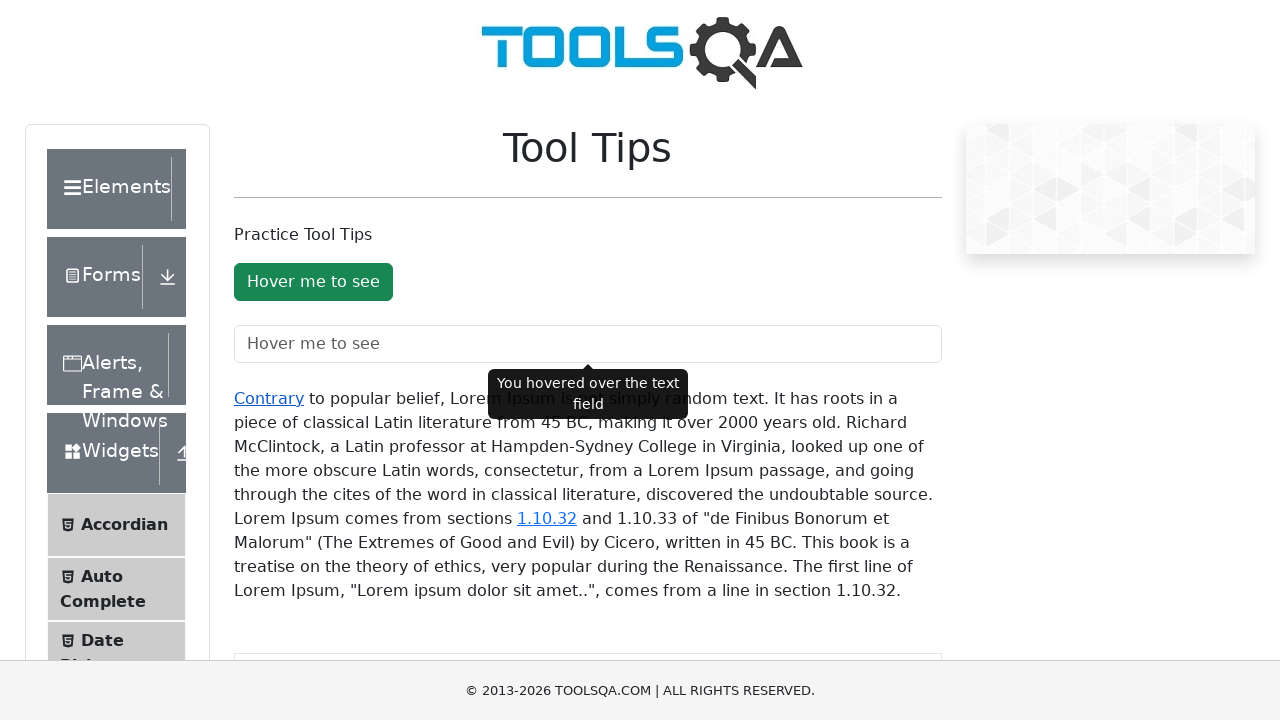

Hovered over '1.10.32' link to trigger tooltip at (547, 518) on xpath=//a[normalize-space()='1.10.32']
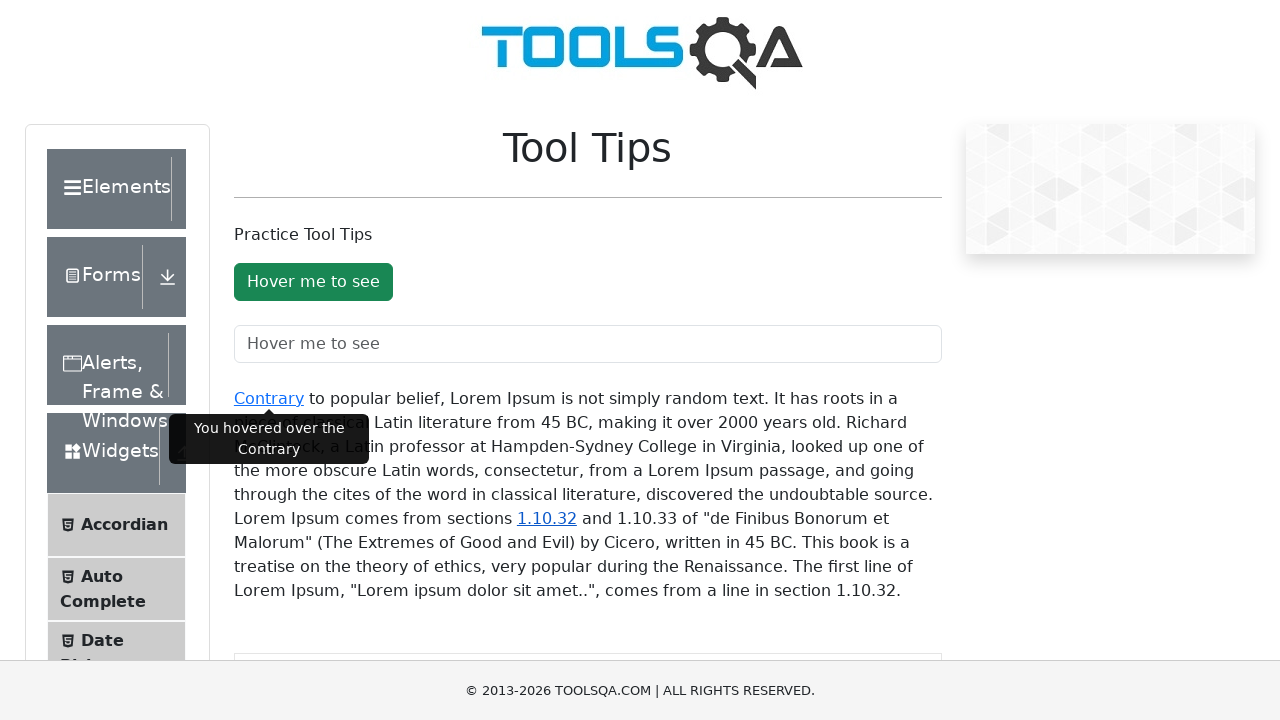

'1.10.32' link tooltip appeared
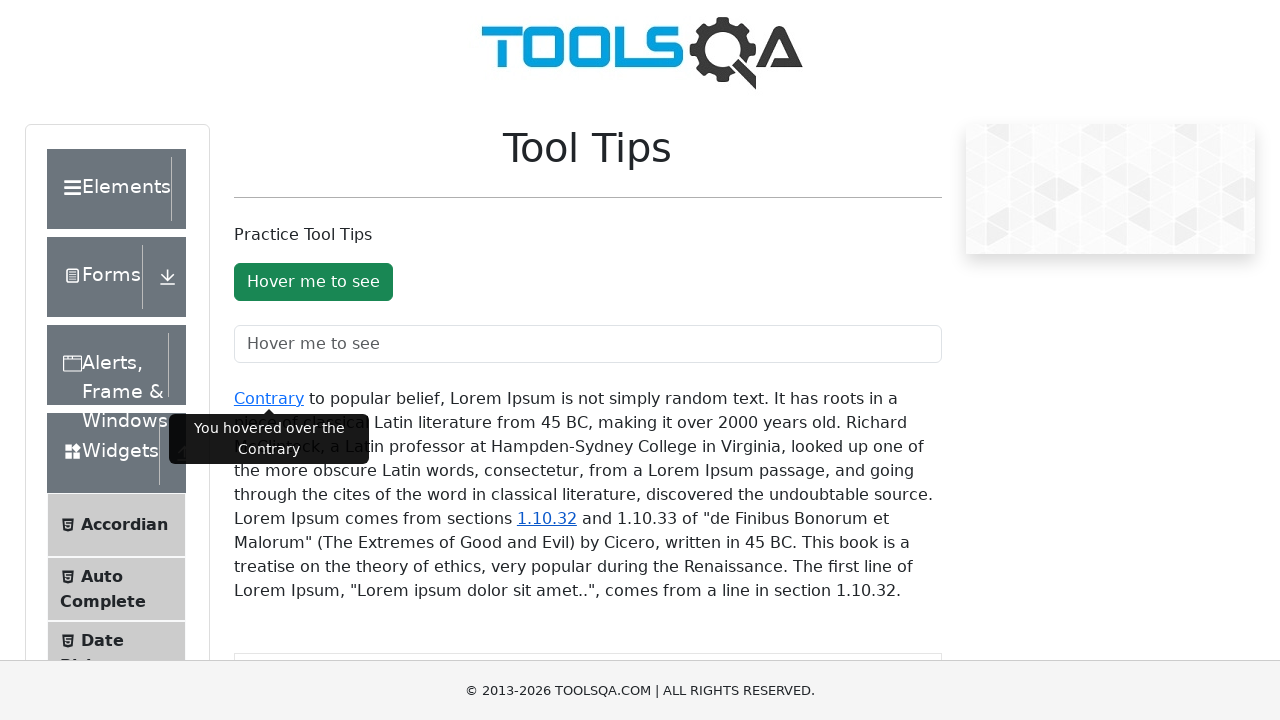

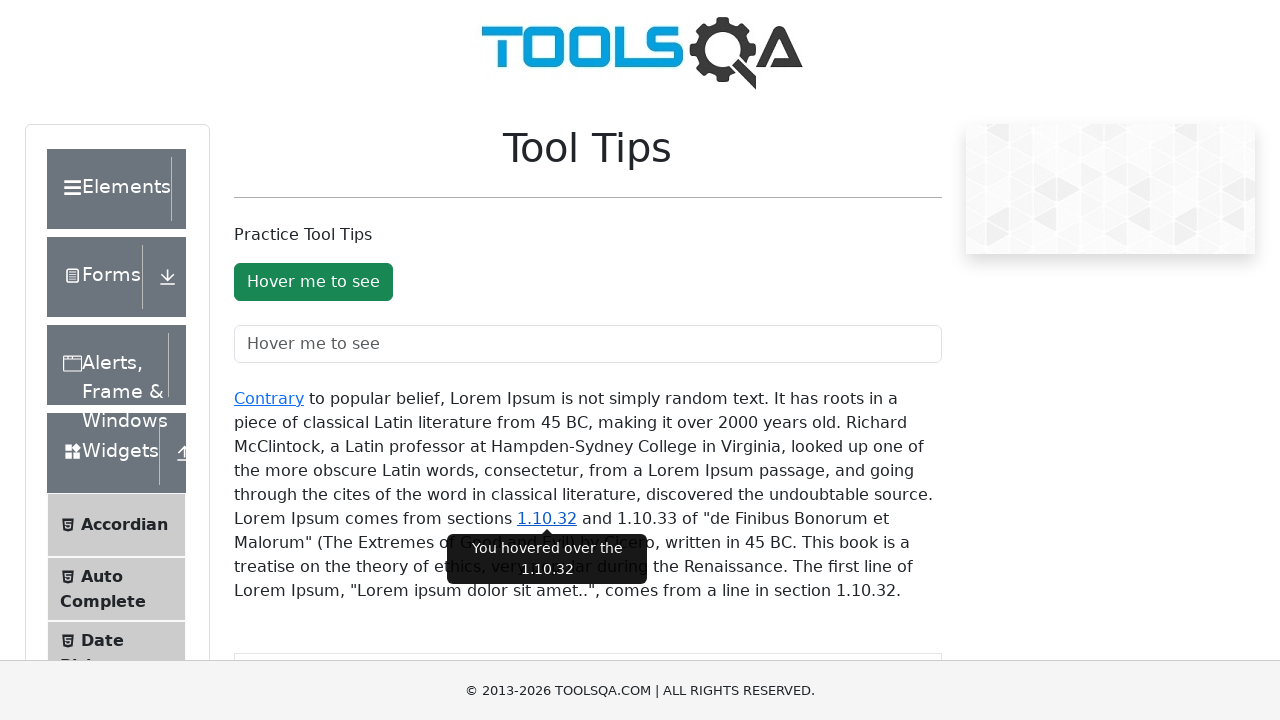